Tests search functionality on a Katalon demo e-commerce site by entering a product search term and clicking the search button

Starting URL: https://cms.demo.katalon.com/

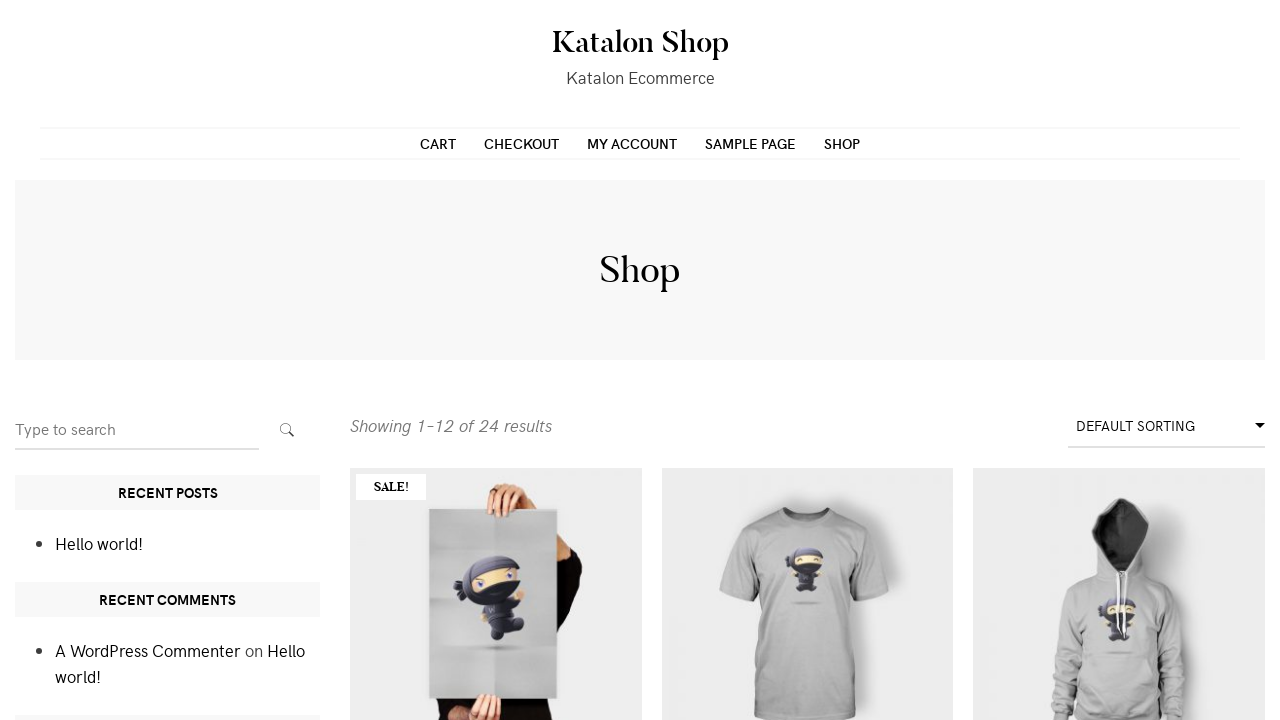

Filled search input with 'Flying ninja' on input[name='s']
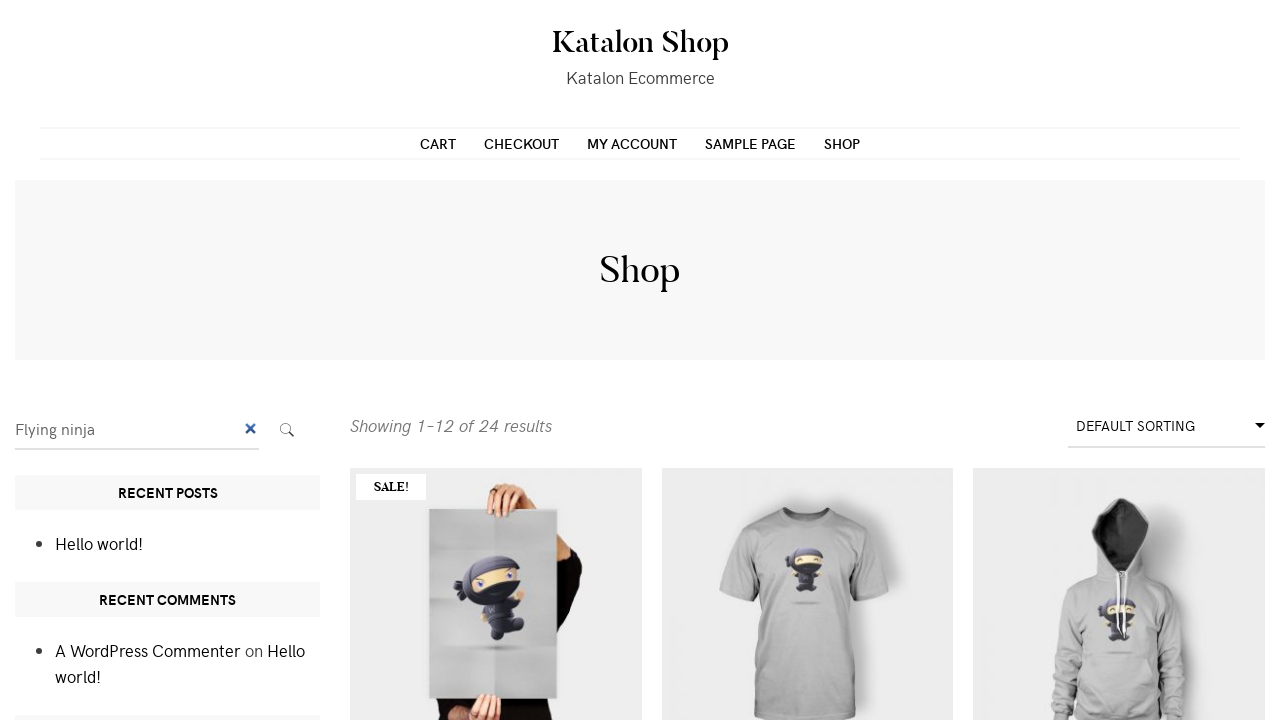

Clicked search submit button at (287, 430) on [class*='search-submit']
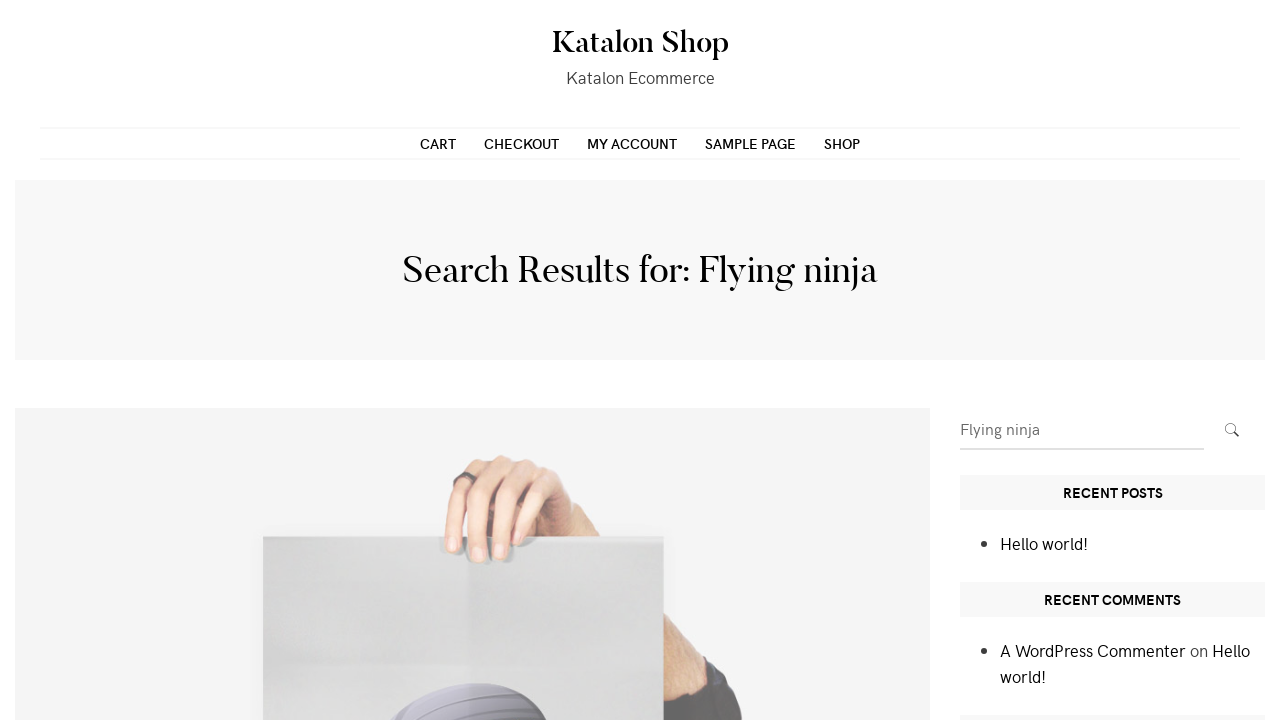

Search results page loaded
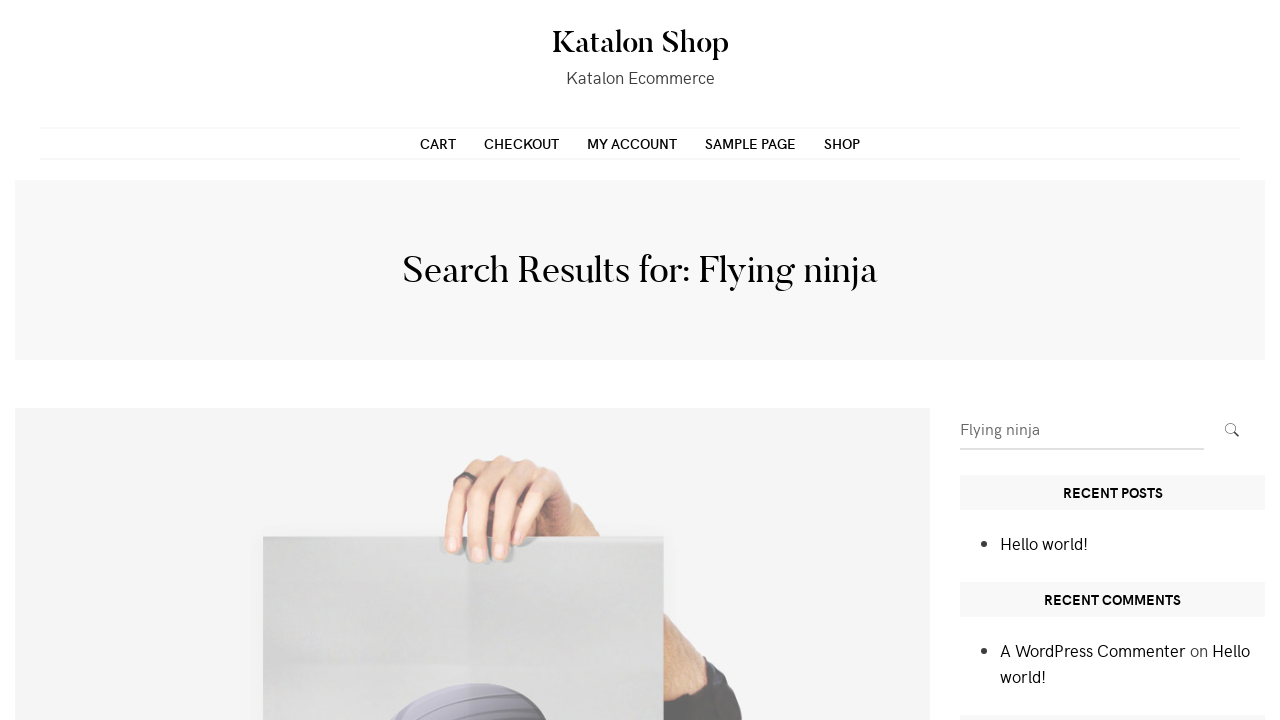

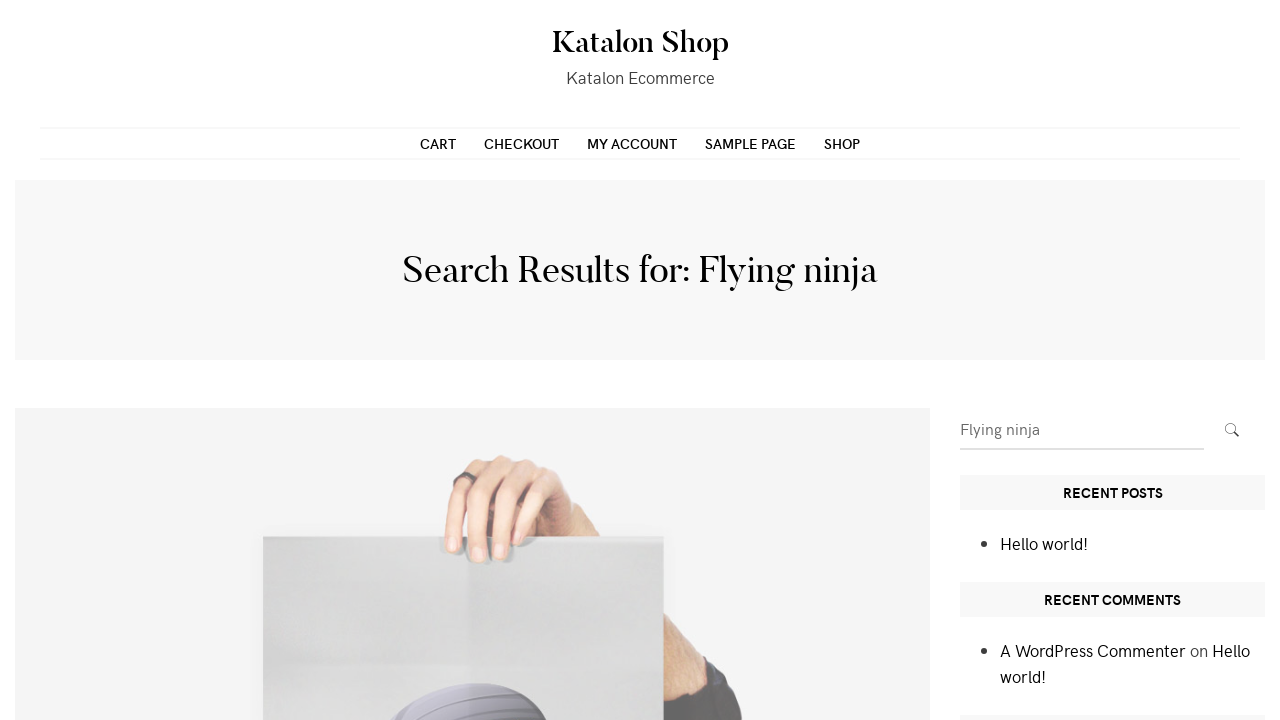